Tests button click functionality on DemoQA by clicking a "Click Me" button and verifying that a success message appears confirming the dynamic click was performed.

Starting URL: https://demoqa.com/buttons

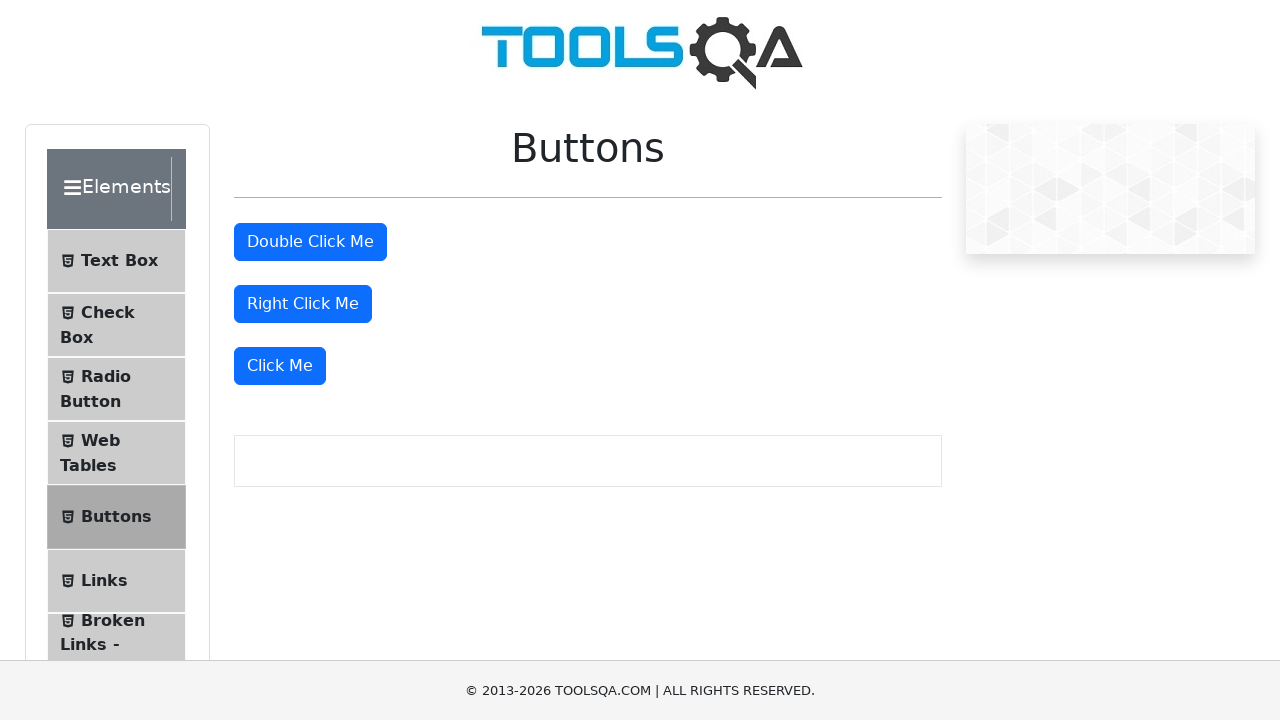

Waited 1 second for page to stabilize
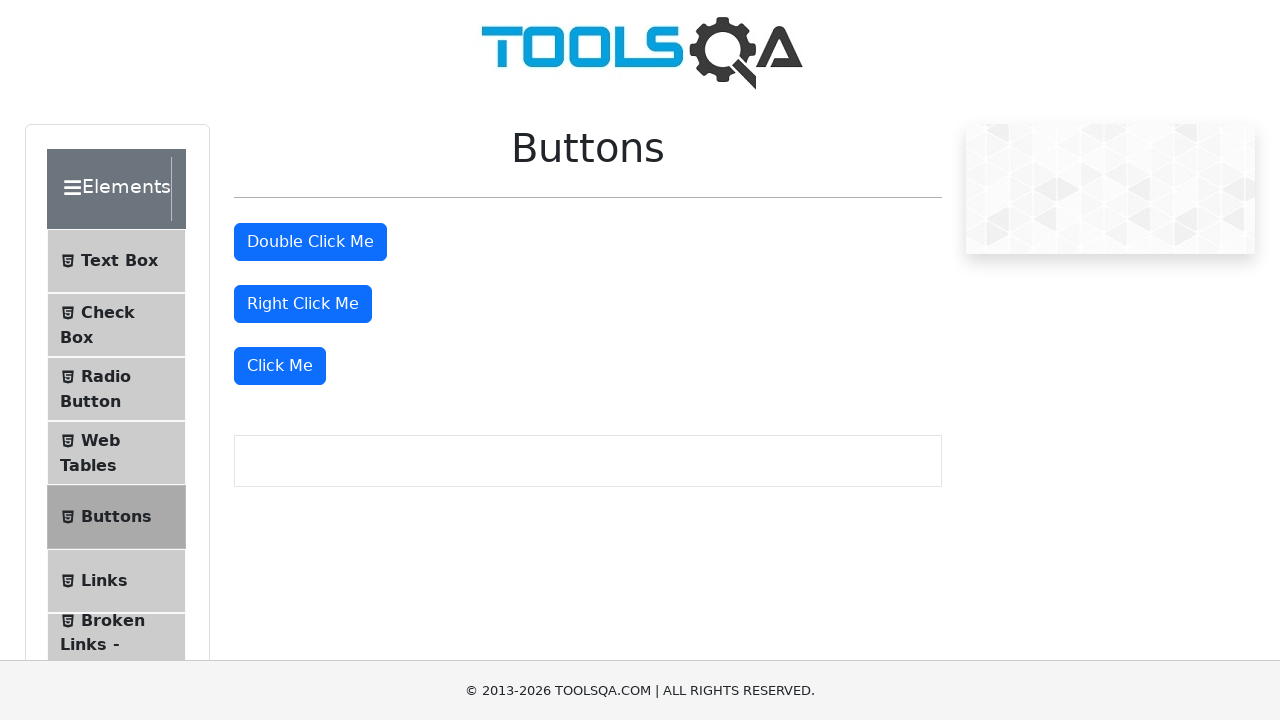

Clicked the 'Click Me' button for dynamic click test at (280, 366) on xpath=//button[text()='Click Me']
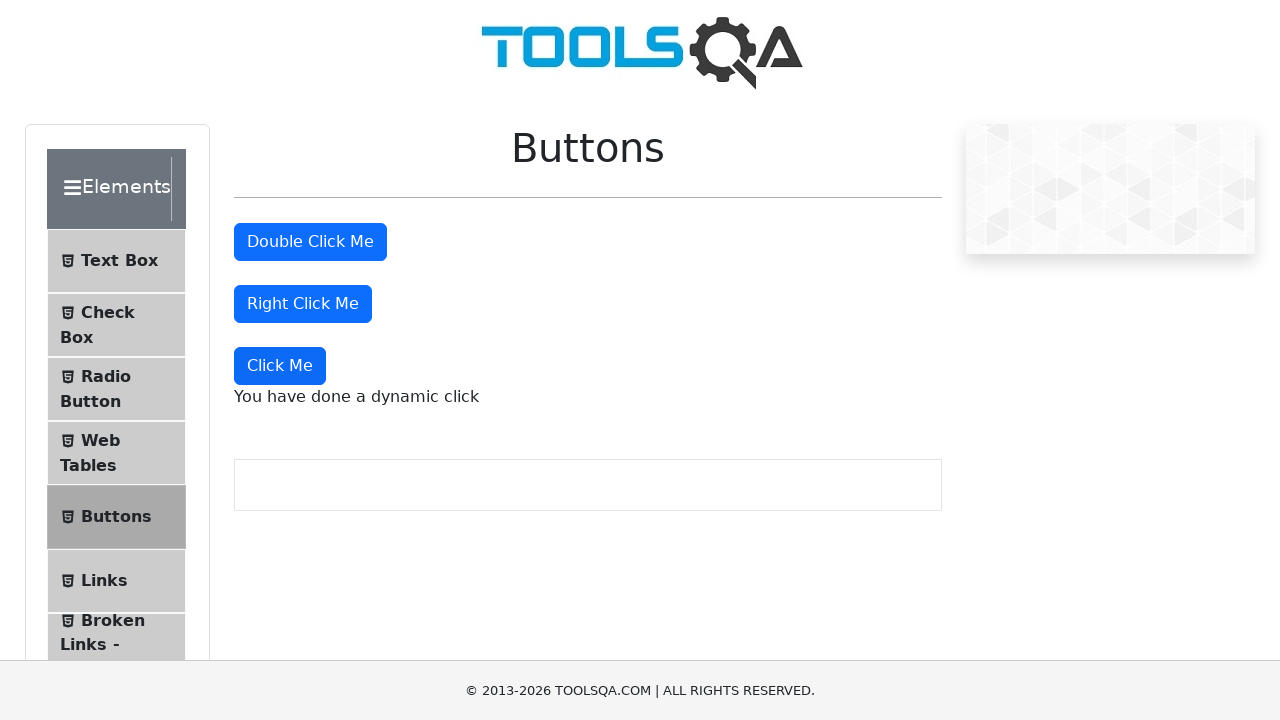

Success message 'You have done a dynamic click' appeared, confirming dynamic click was performed
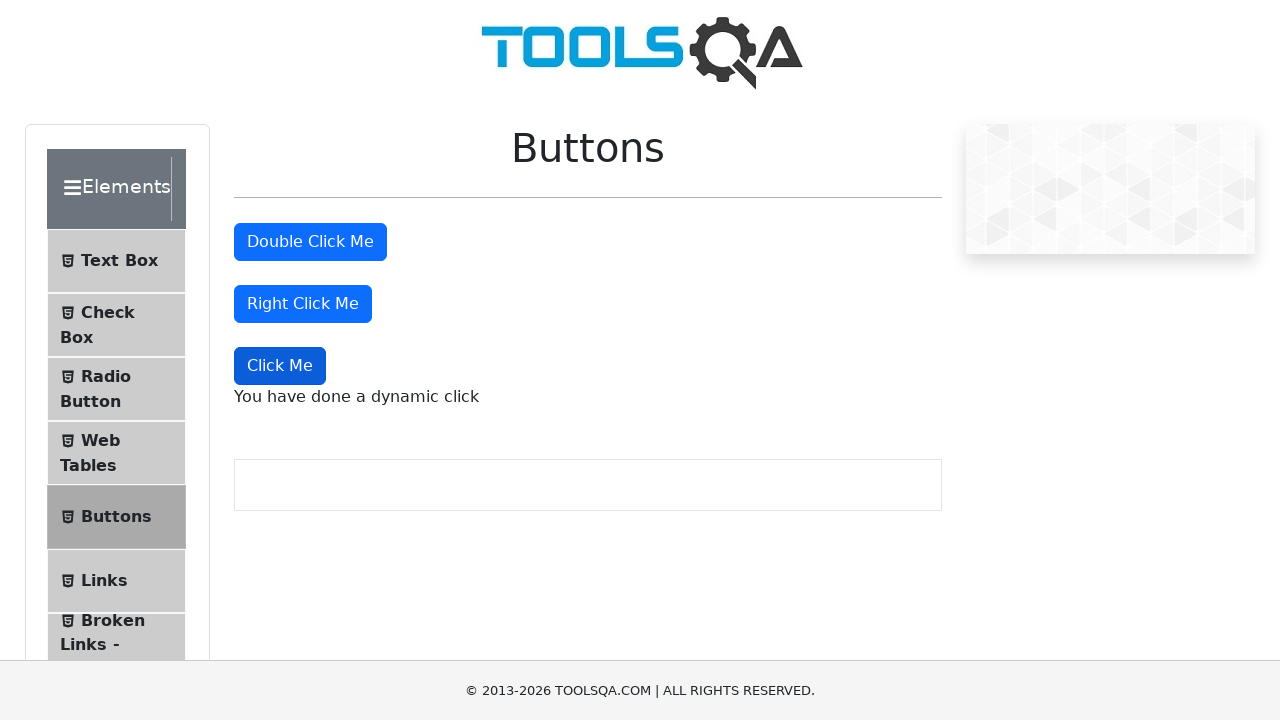

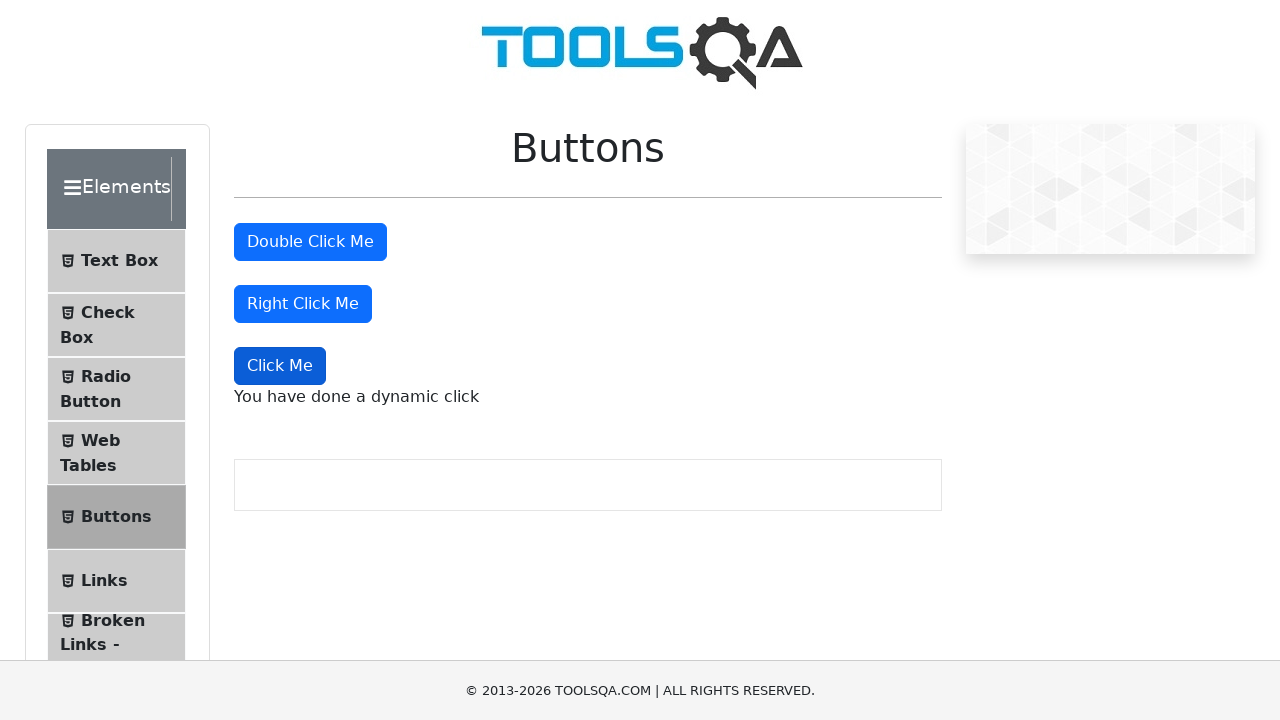